Tests that the Clear completed button is hidden when there are no completed items

Starting URL: https://demo.playwright.dev/todomvc

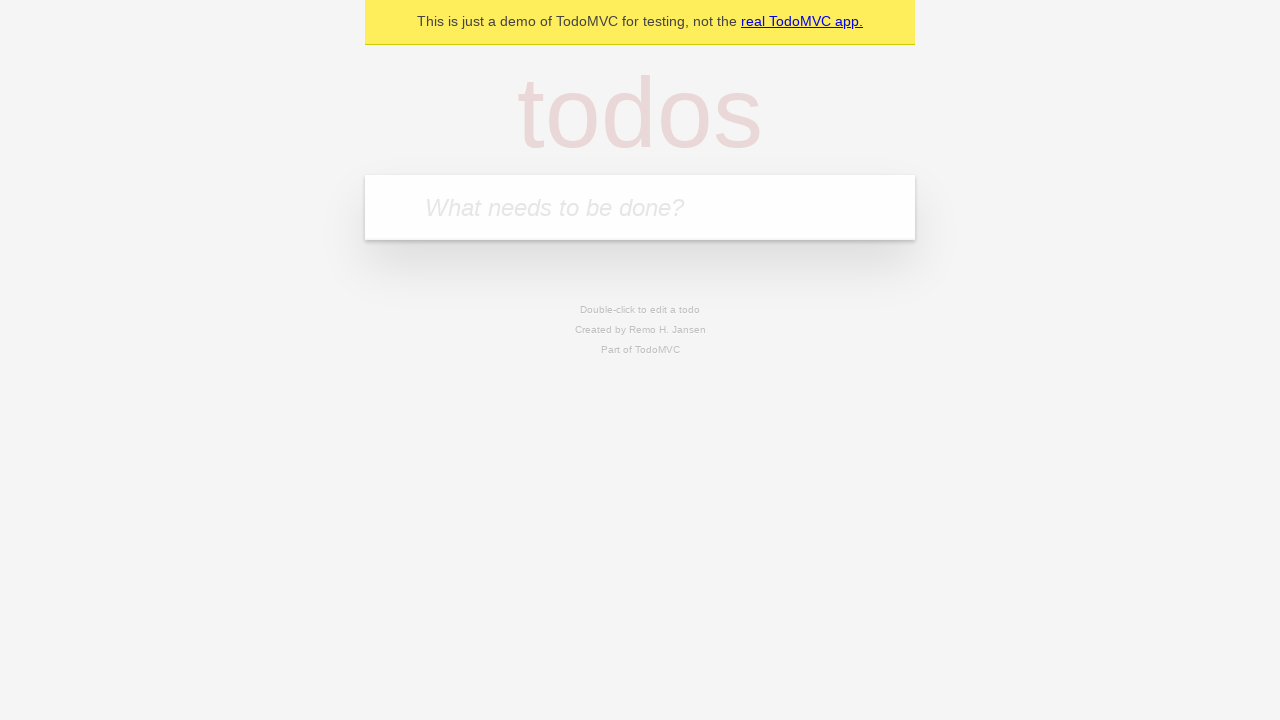

Filled first todo input with 'buy some cheese' on internal:attr=[placeholder="What needs to be done?"i]
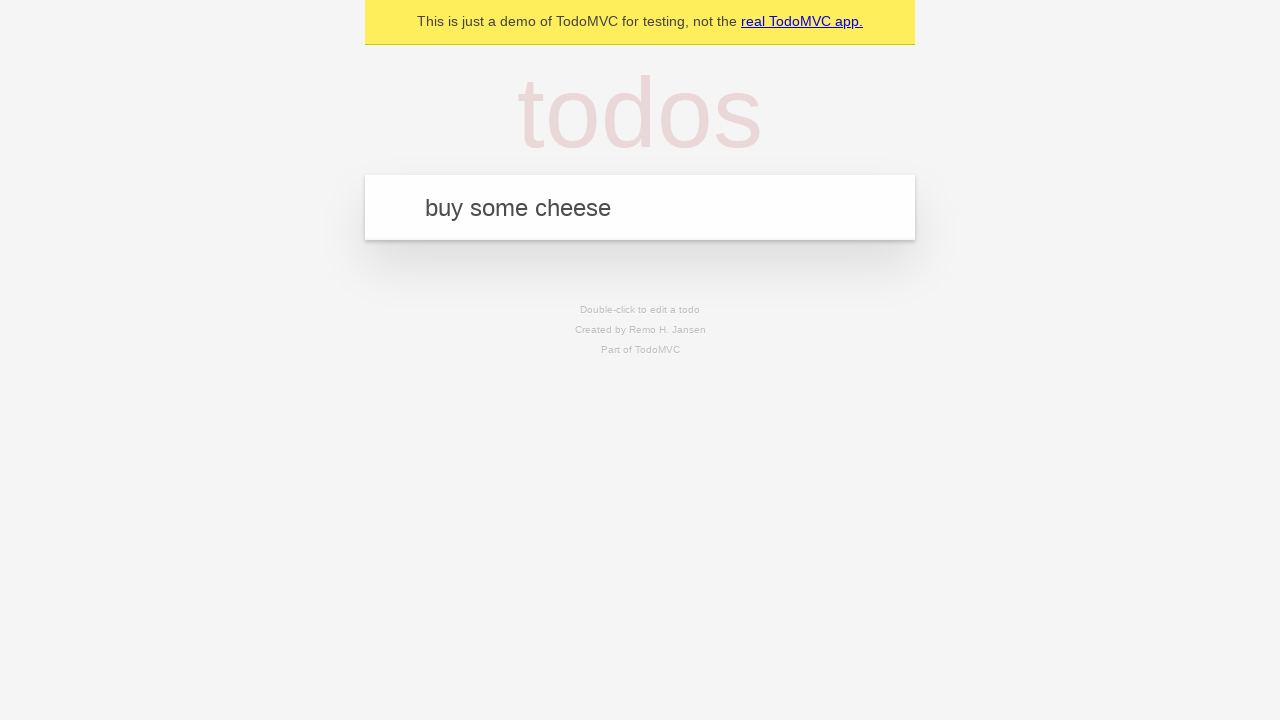

Pressed Enter to create first todo item on internal:attr=[placeholder="What needs to be done?"i]
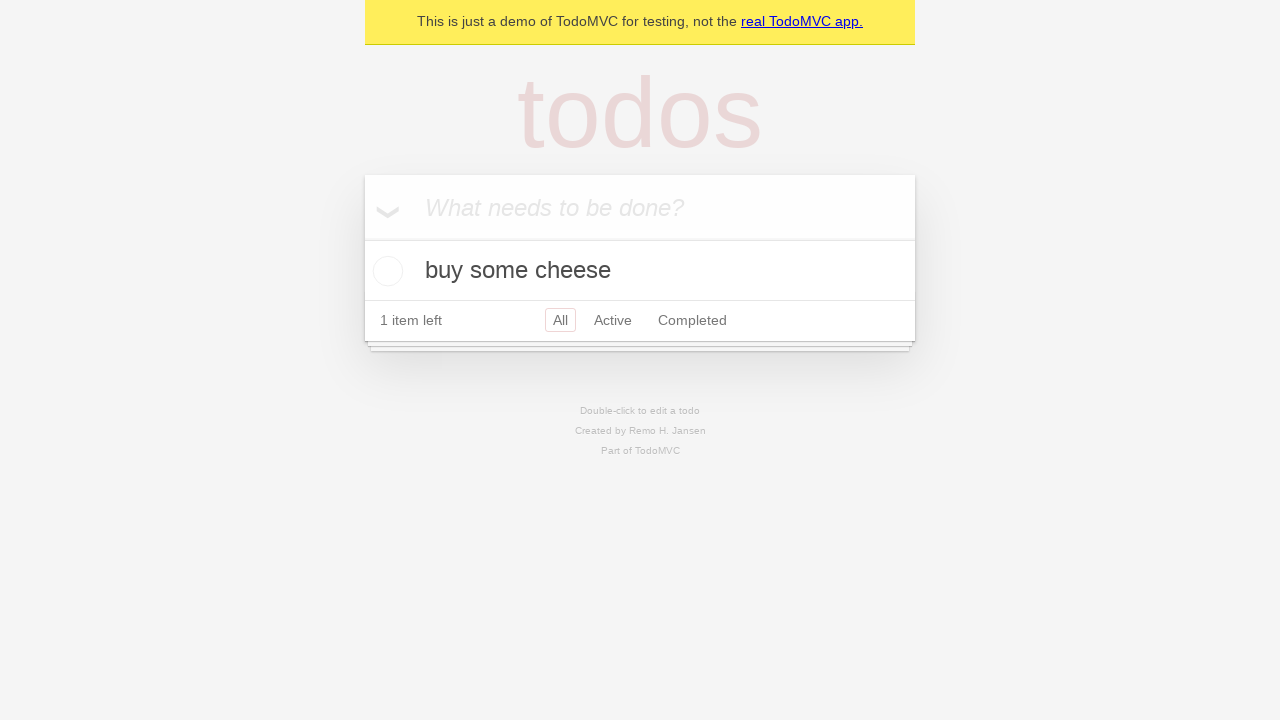

Filled second todo input with 'feed the cat' on internal:attr=[placeholder="What needs to be done?"i]
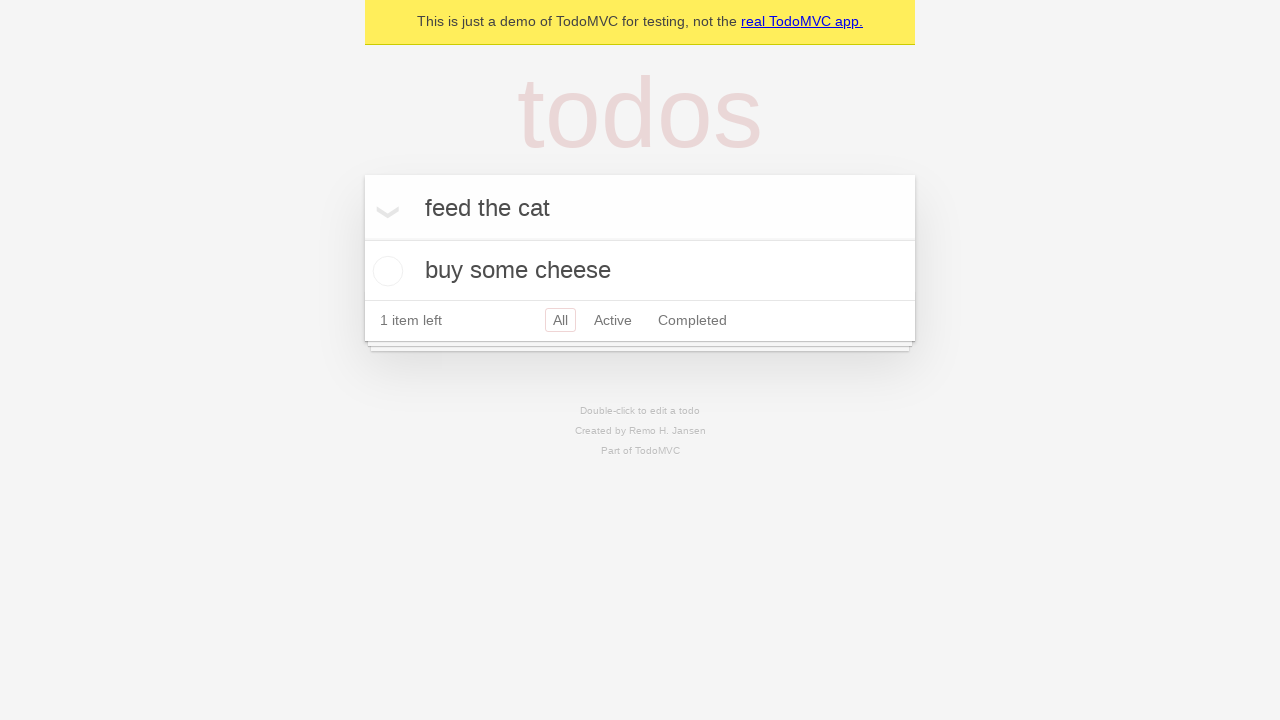

Pressed Enter to create second todo item on internal:attr=[placeholder="What needs to be done?"i]
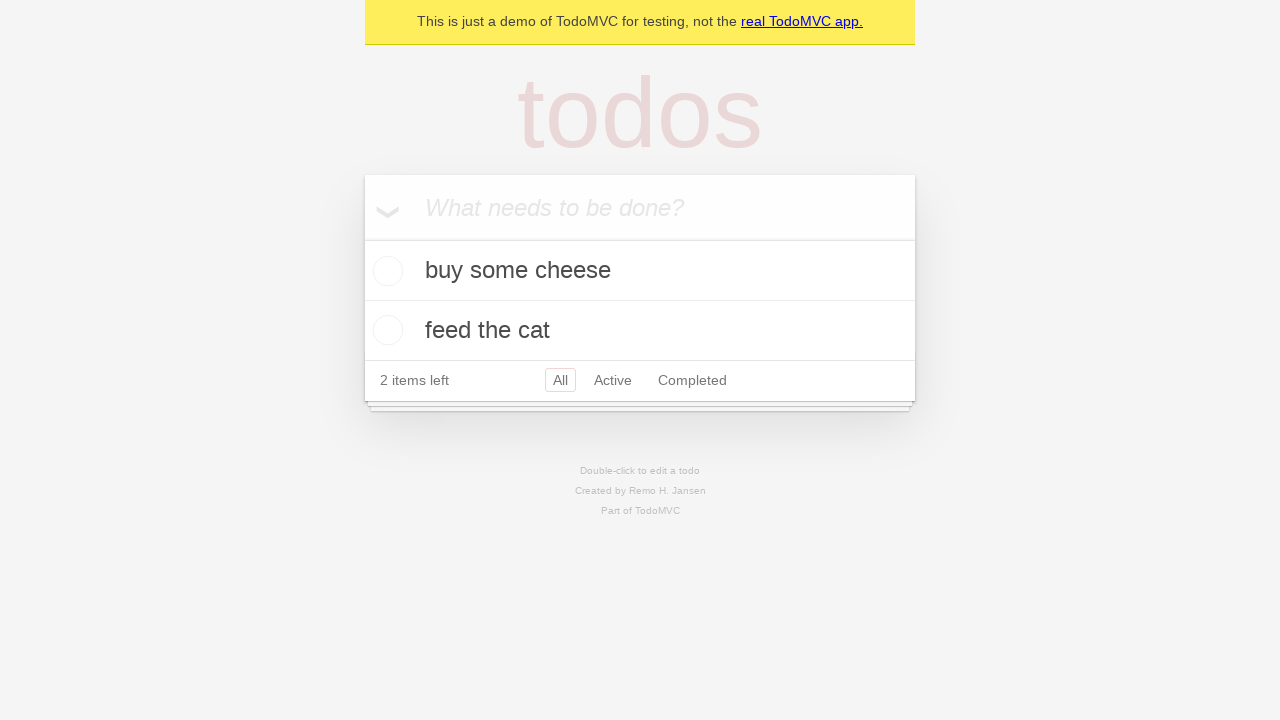

Filled third todo input with 'book a doctors appointment' on internal:attr=[placeholder="What needs to be done?"i]
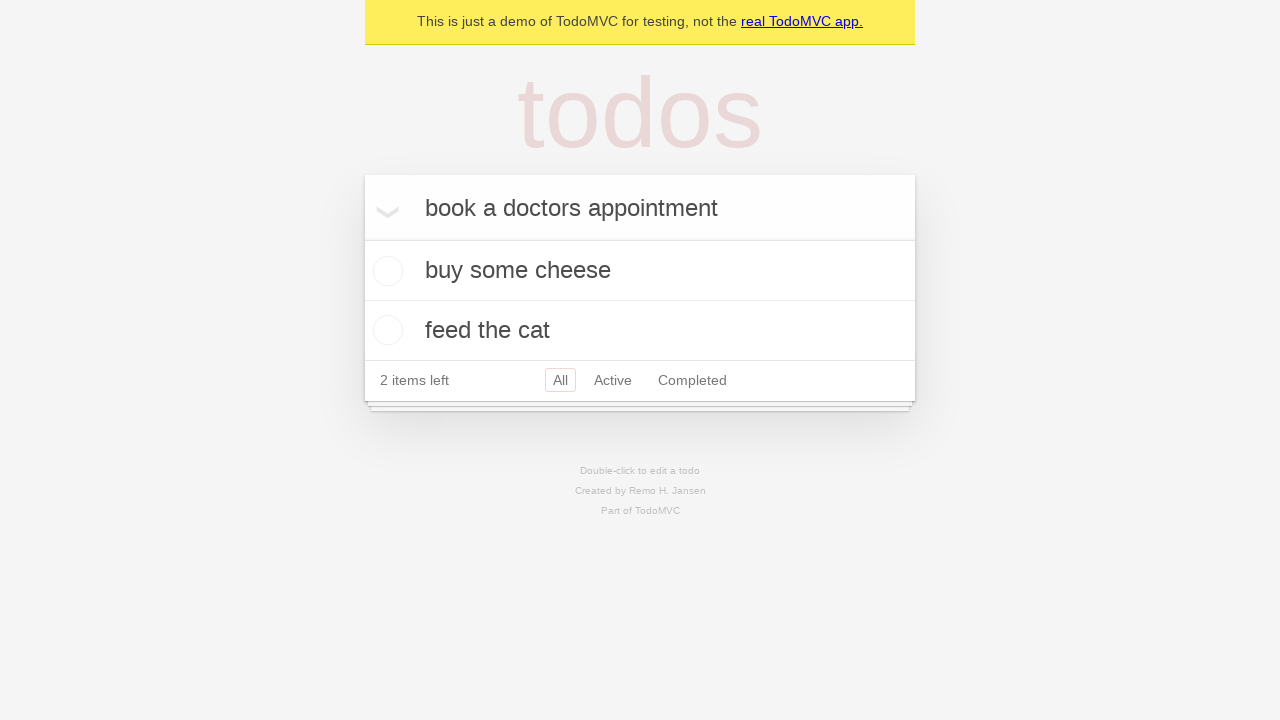

Pressed Enter to create third todo item on internal:attr=[placeholder="What needs to be done?"i]
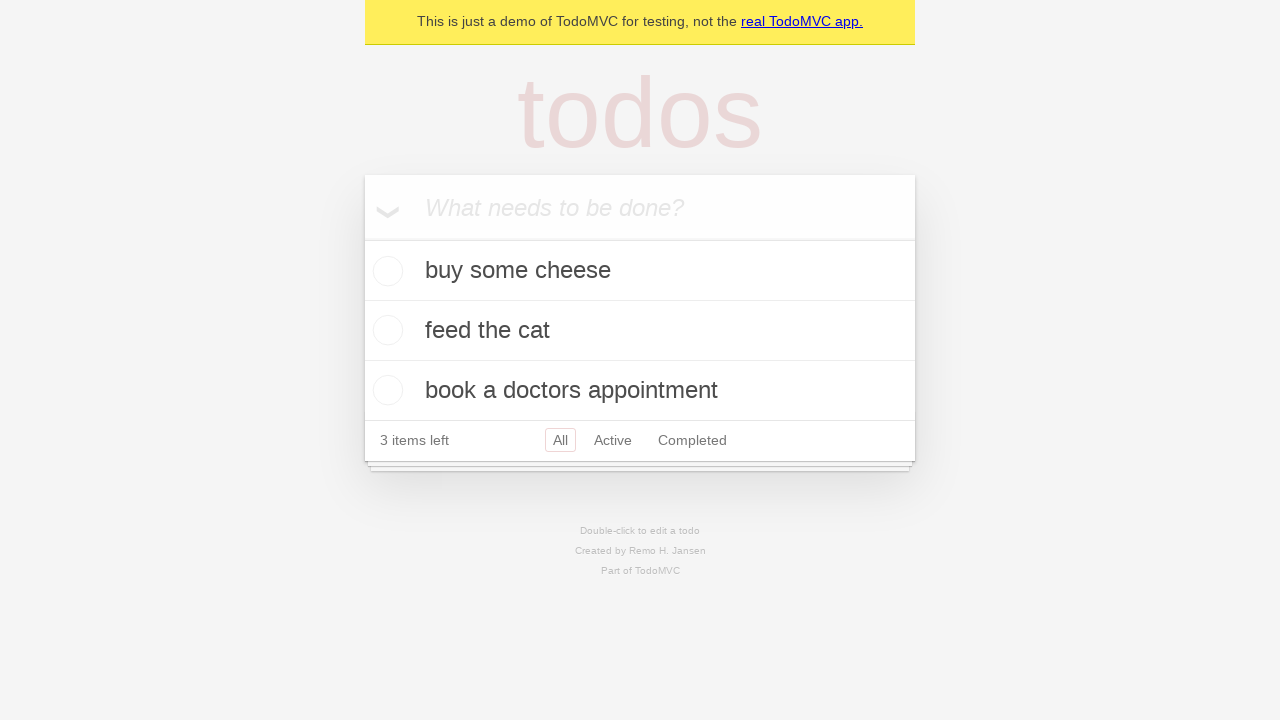

Checked the first todo item as completed at (385, 271) on .todo-list li .toggle >> nth=0
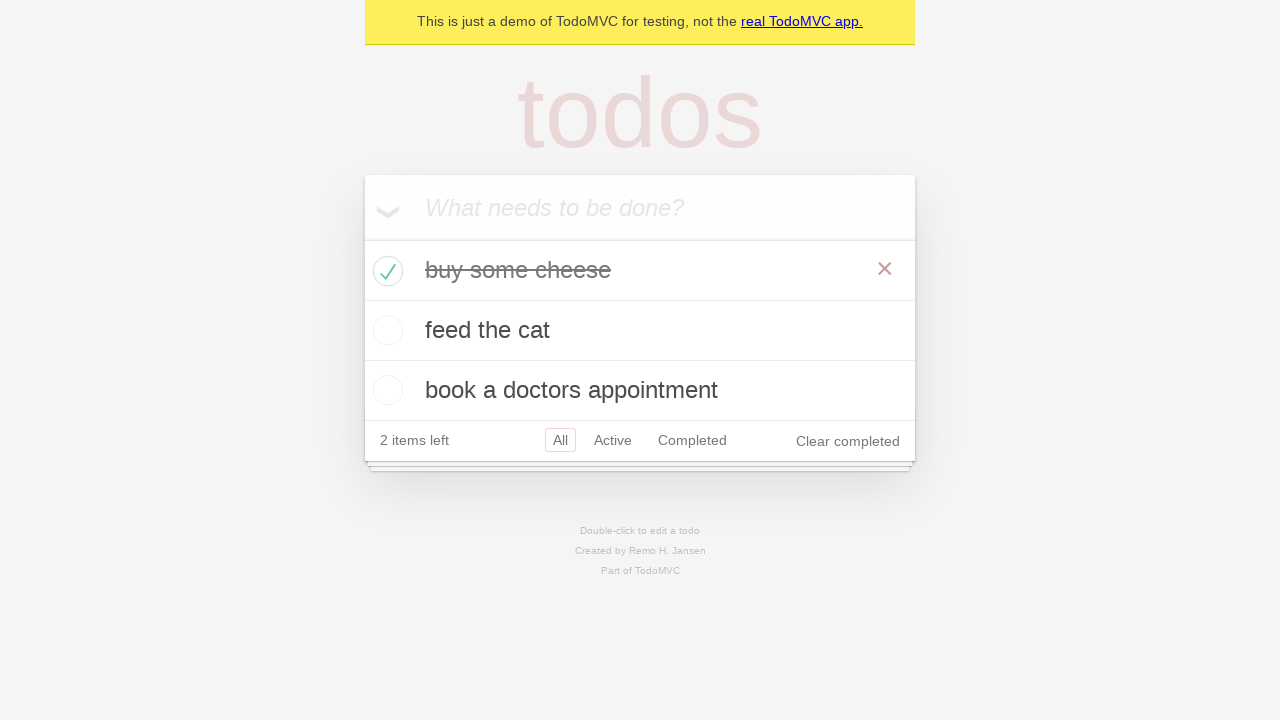

Clicked 'Clear completed' button to remove completed items at (848, 441) on internal:role=button[name="Clear completed"i]
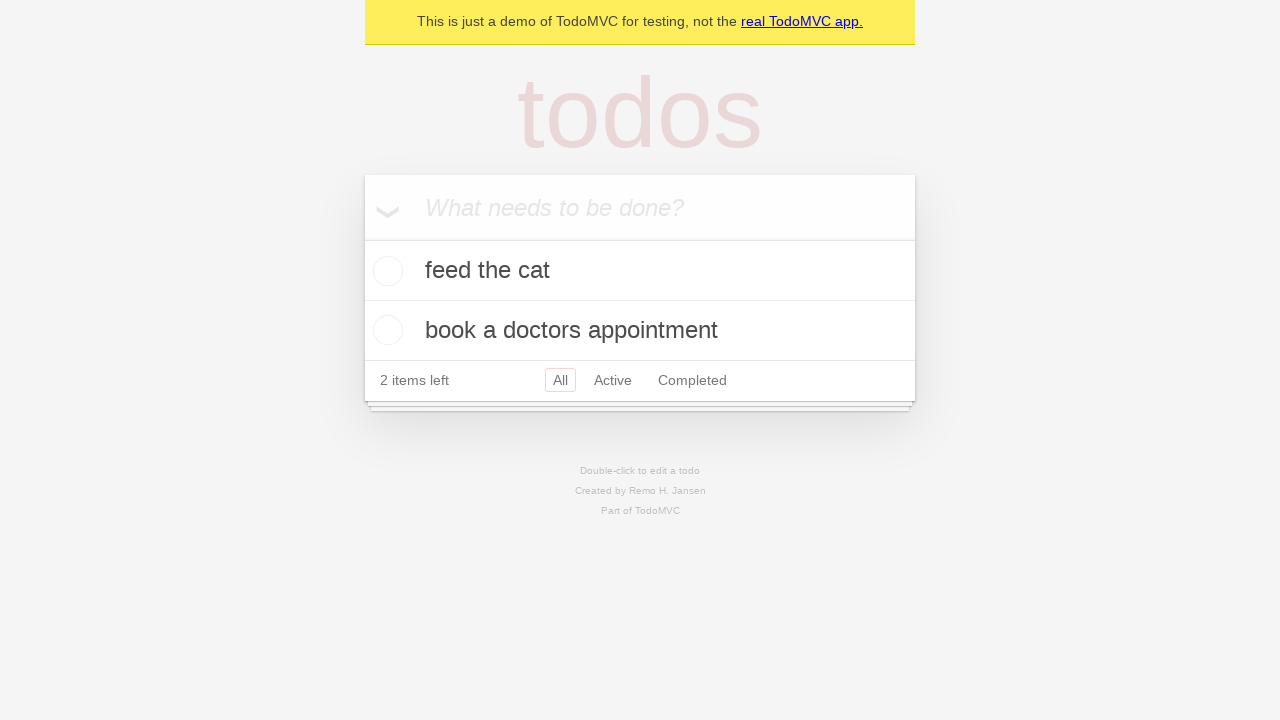

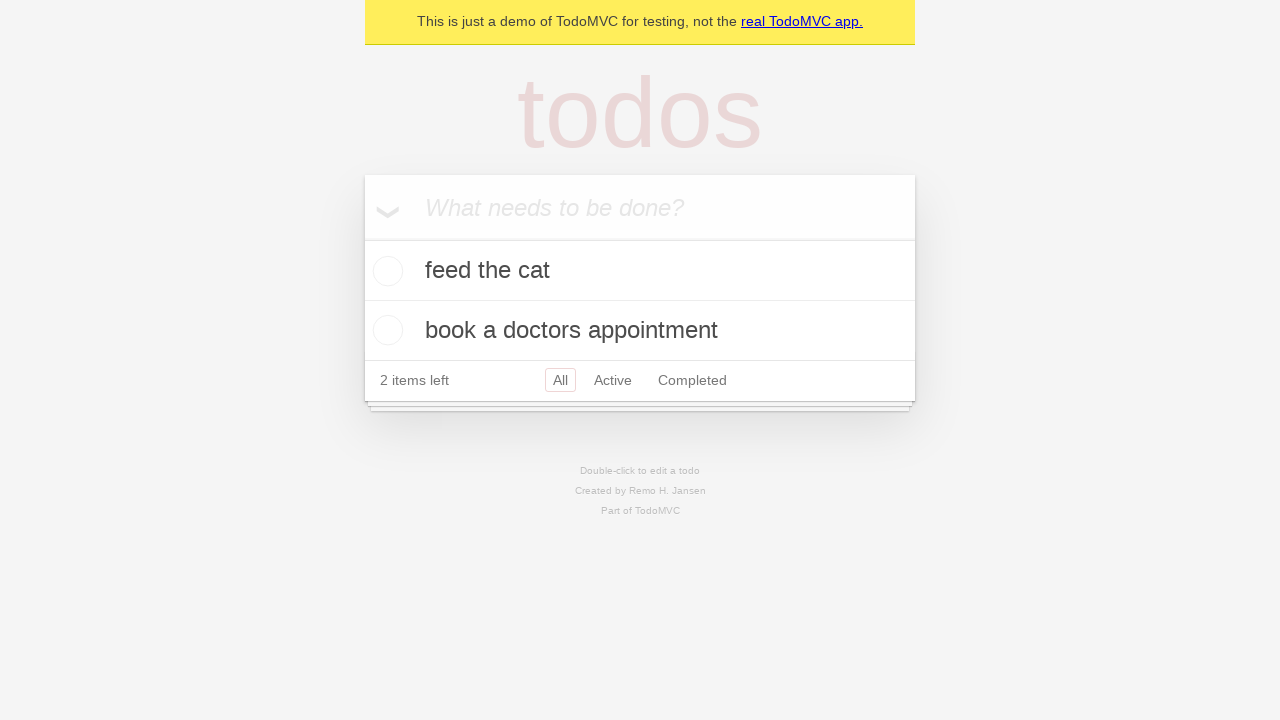